Tests multi-window handling by clicking a link that opens a new window, switching to the new window to verify its content, and then switching back to the parent window.

Starting URL: https://the-internet.herokuapp.com/

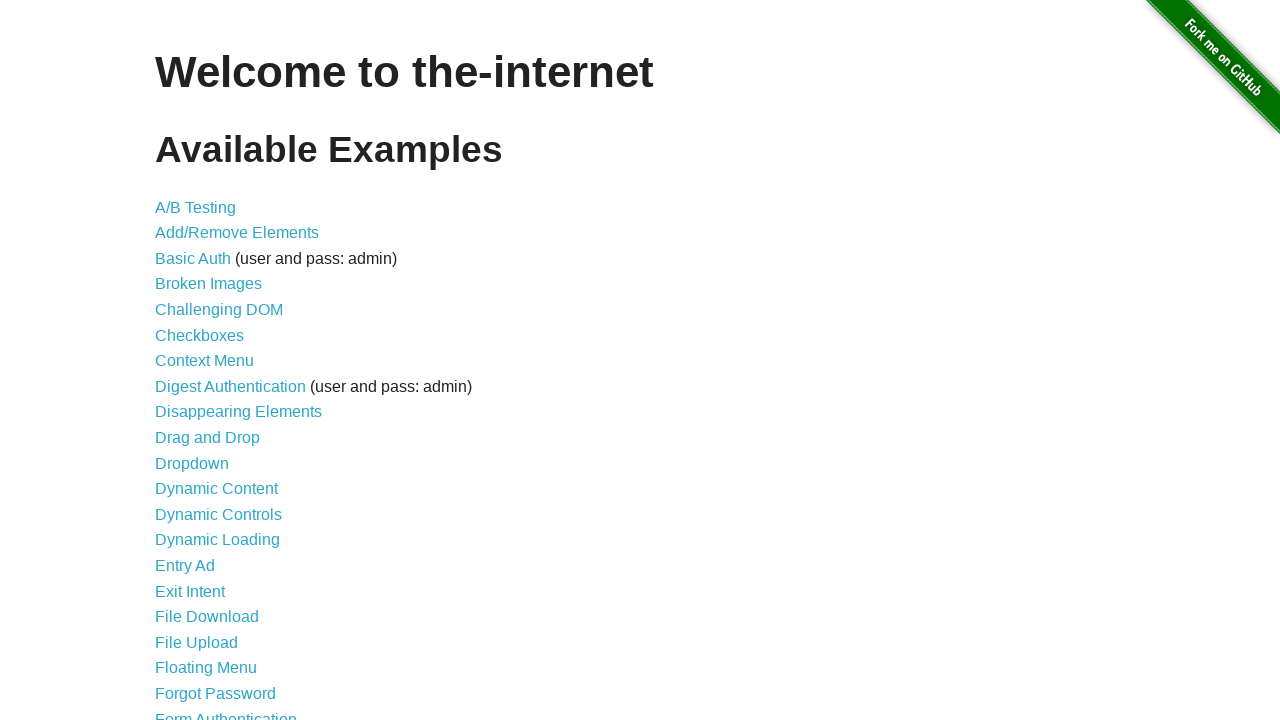

Clicked on 'Multiple Windows' link at (218, 369) on text=Multiple Windows
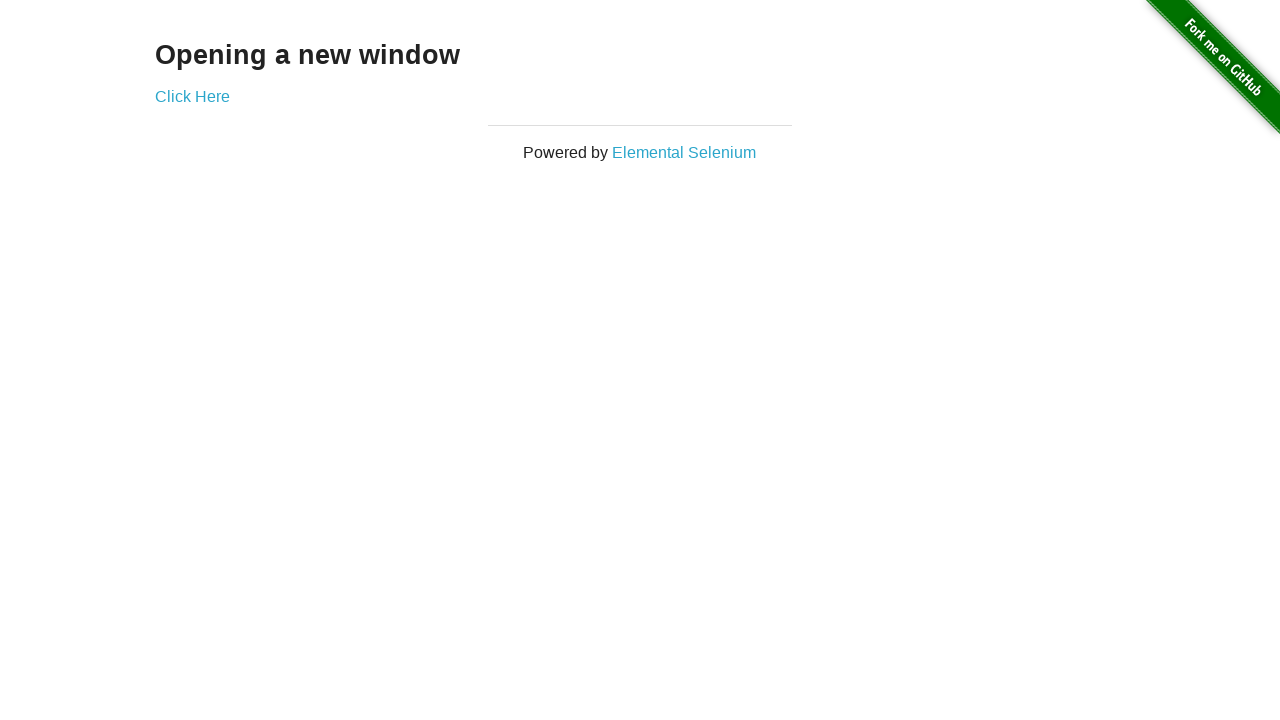

Clicked on 'Click Here' link to open new window at (192, 96) on text=Click Here
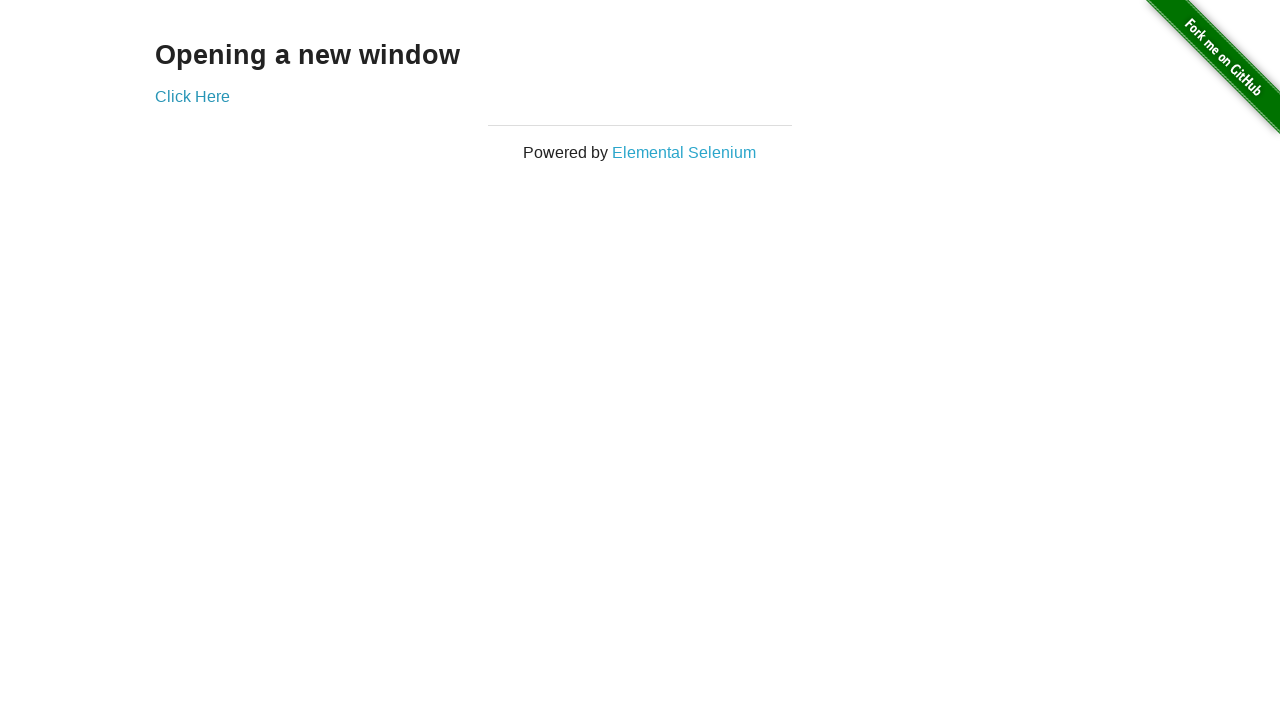

New window opened and captured
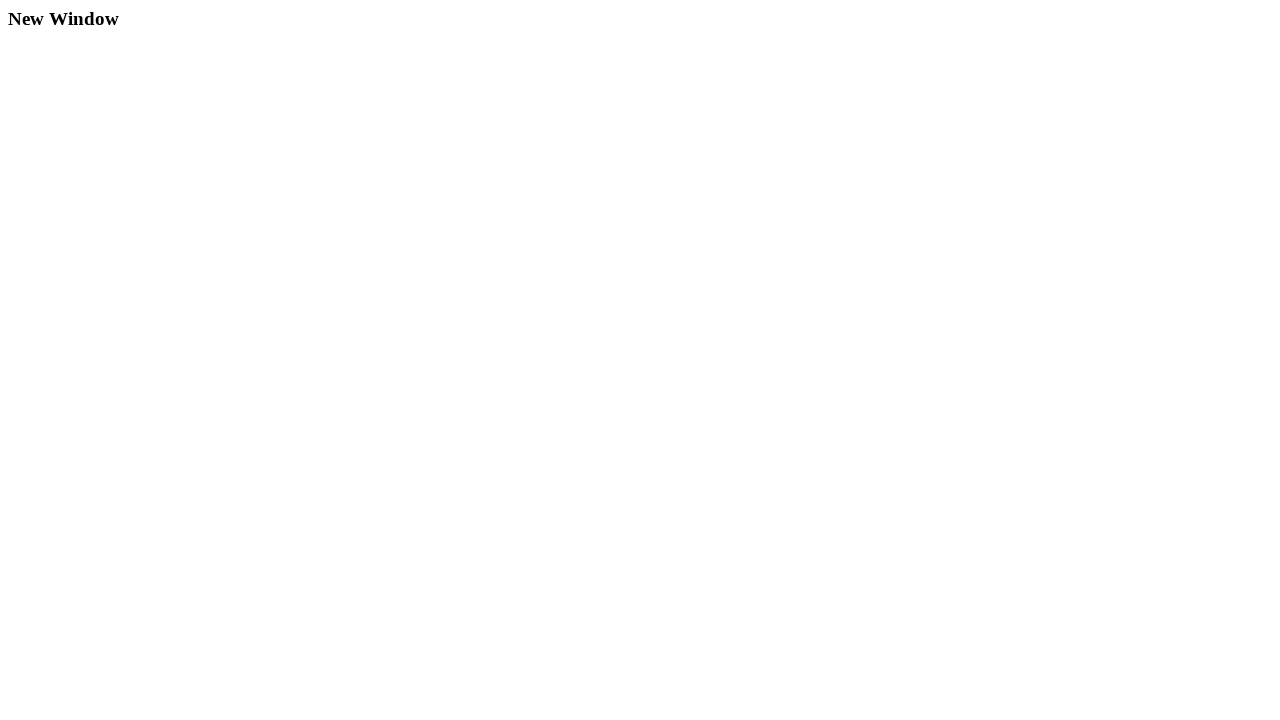

New window loaded and 'New Window' heading found
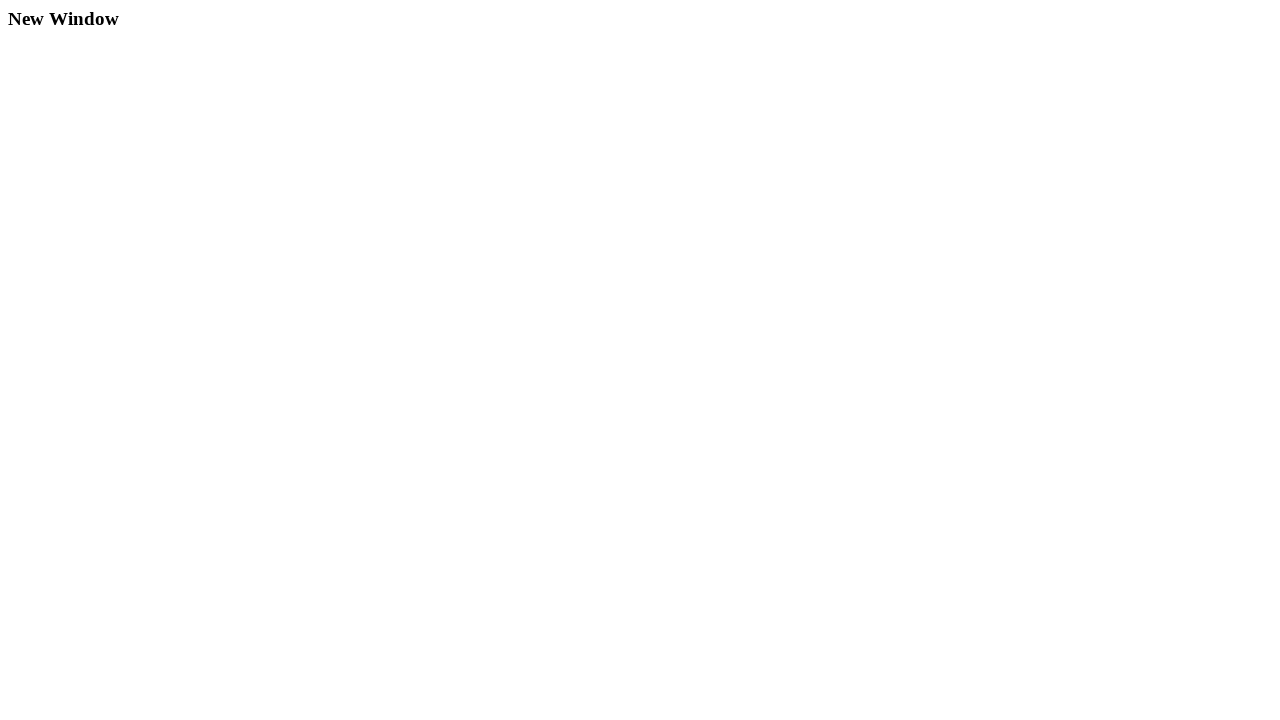

Verified new window content: 'New Window'
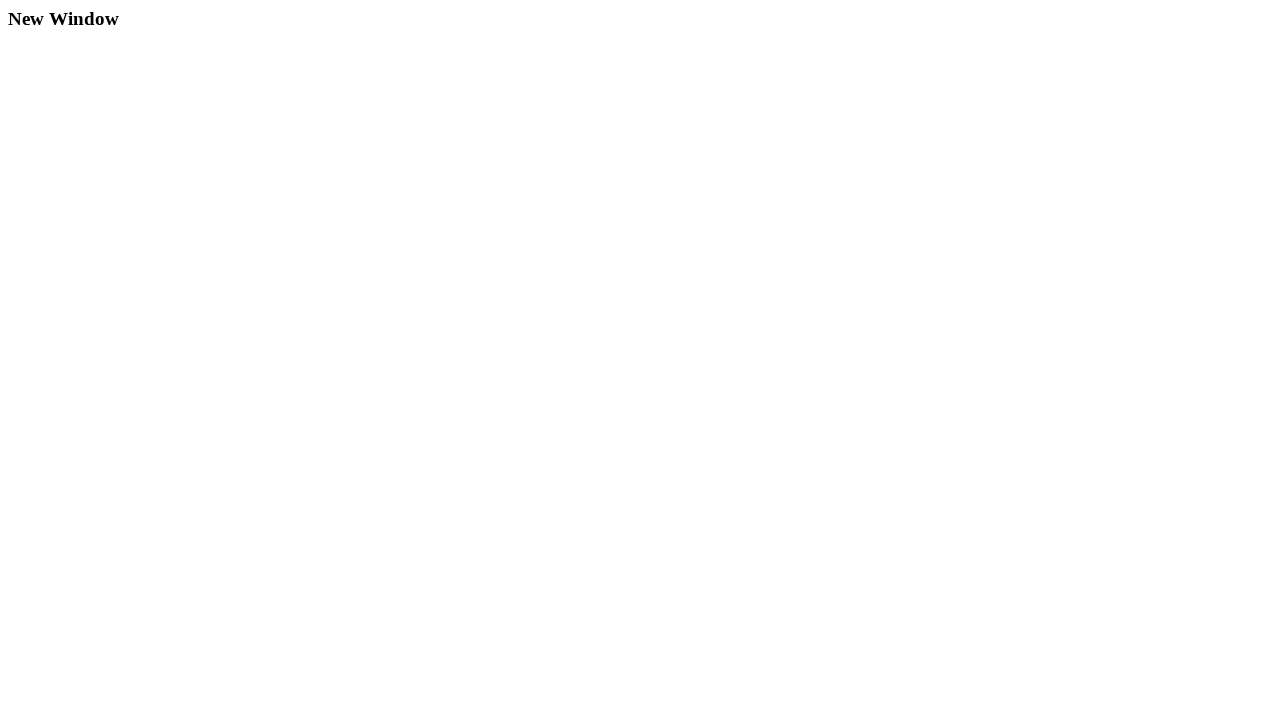

Closed new window and returned to parent window
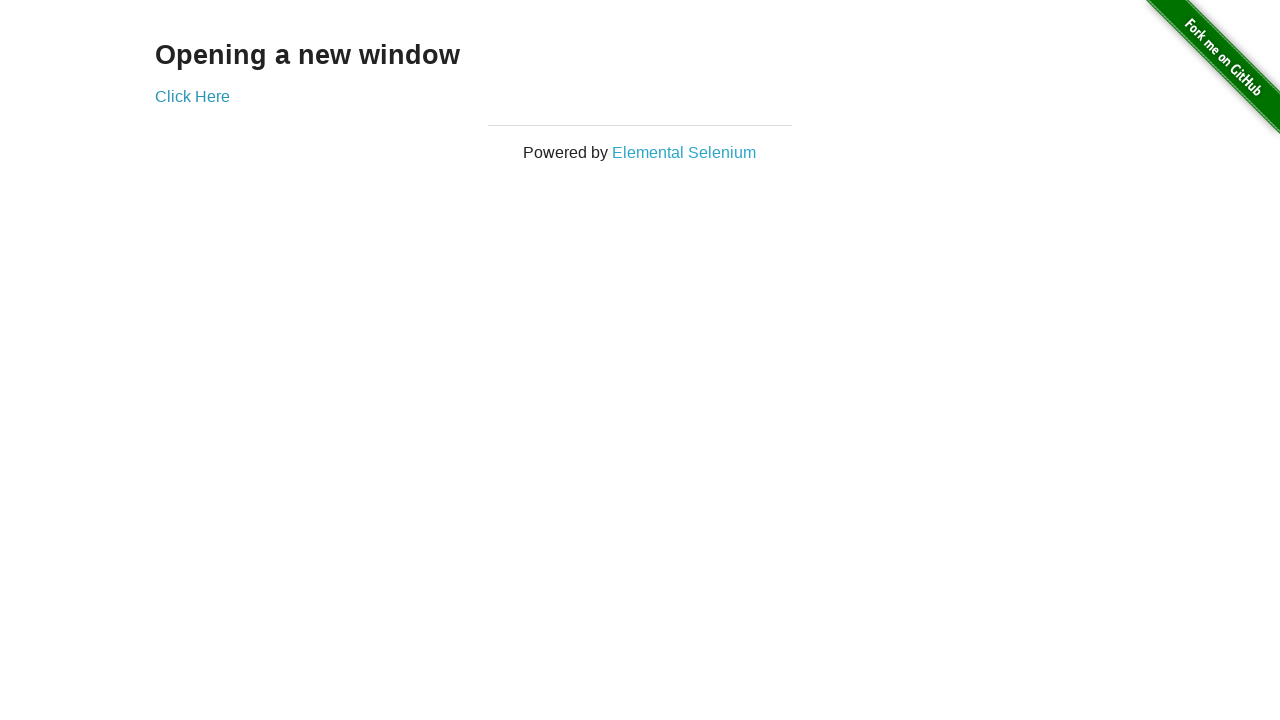

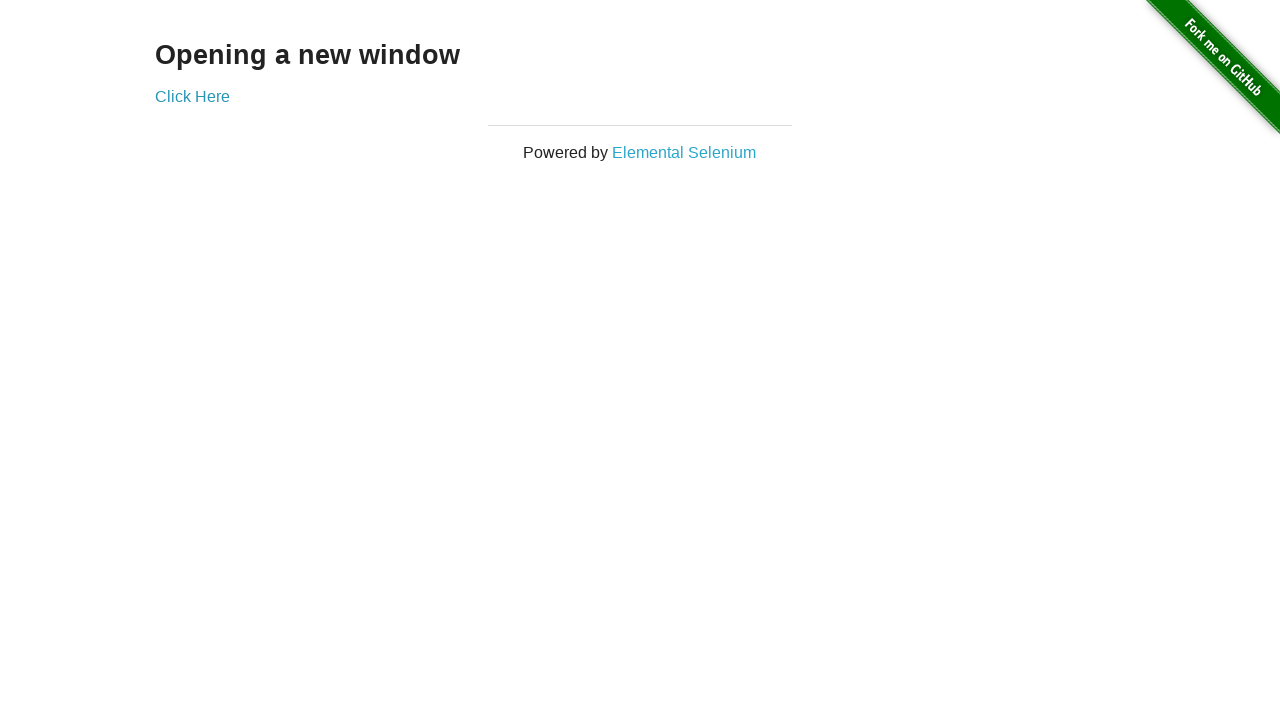